Tests opening a new browser window, navigating to a different page in that window, and verifying that two windows are open.

Starting URL: http://the-internet.herokuapp.com/windows

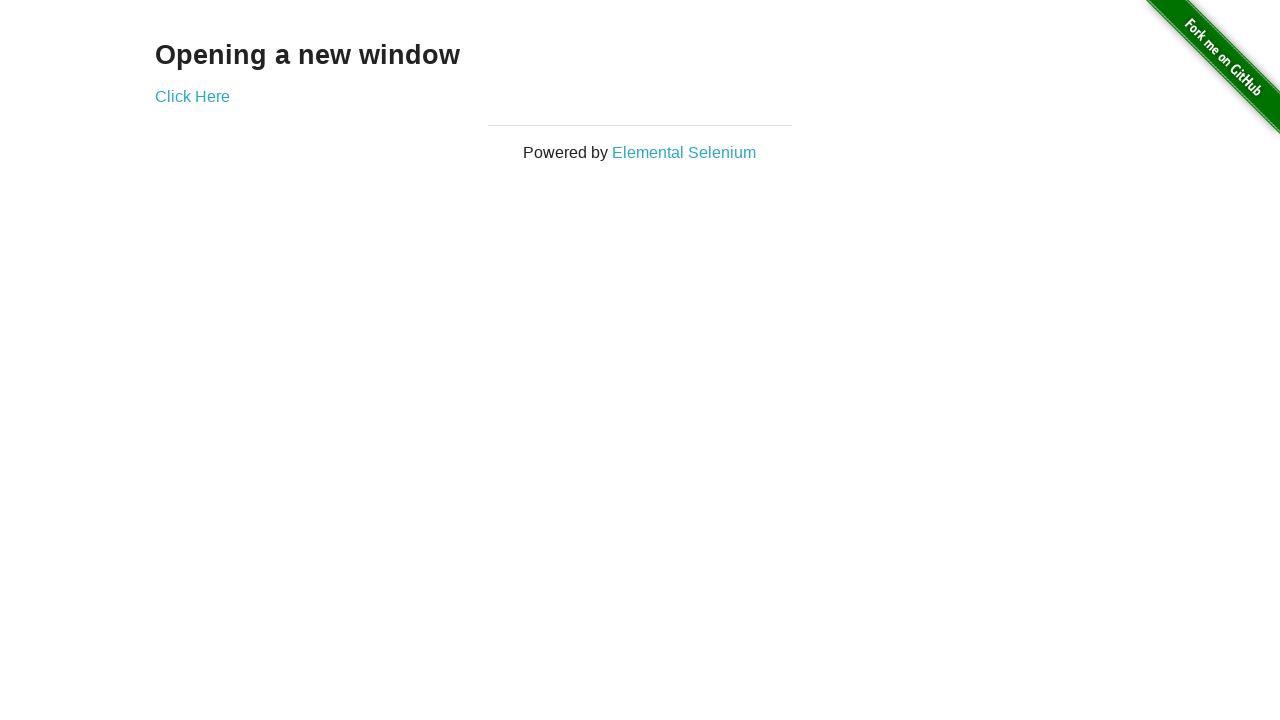

Opened a new browser window/page
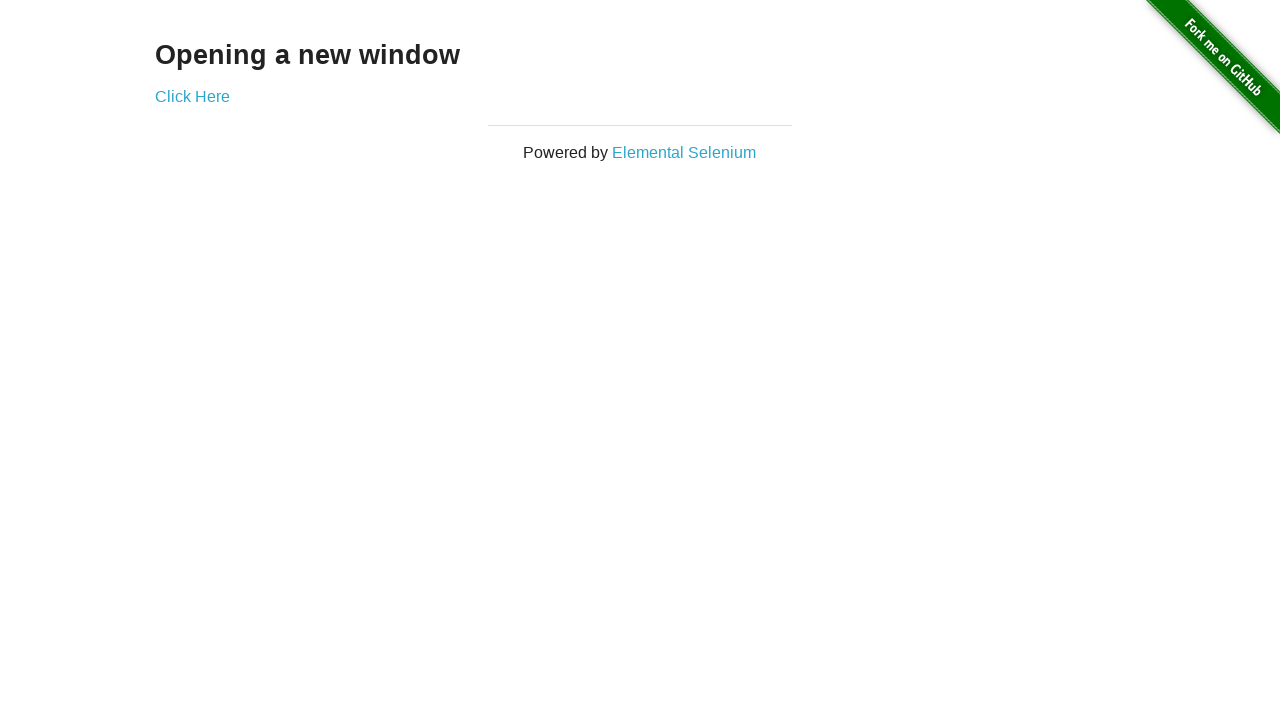

Navigated to typos page in new window
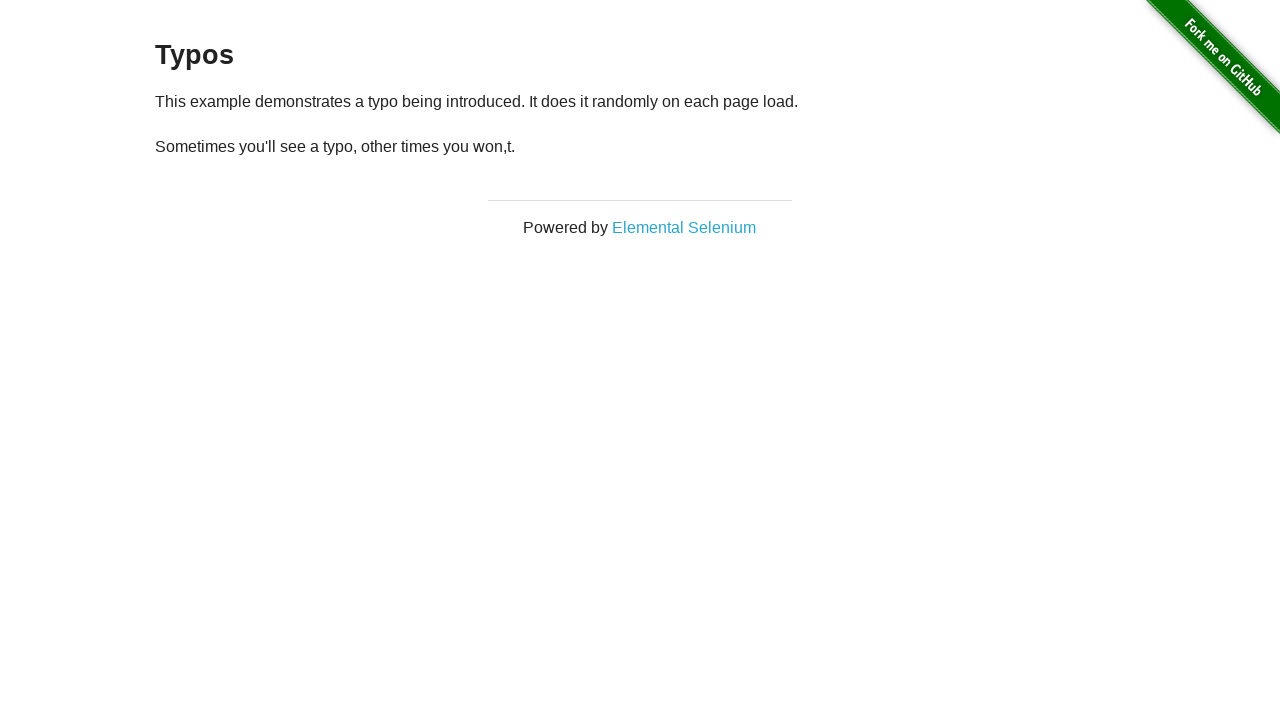

Waited for new page to load (domcontentloaded)
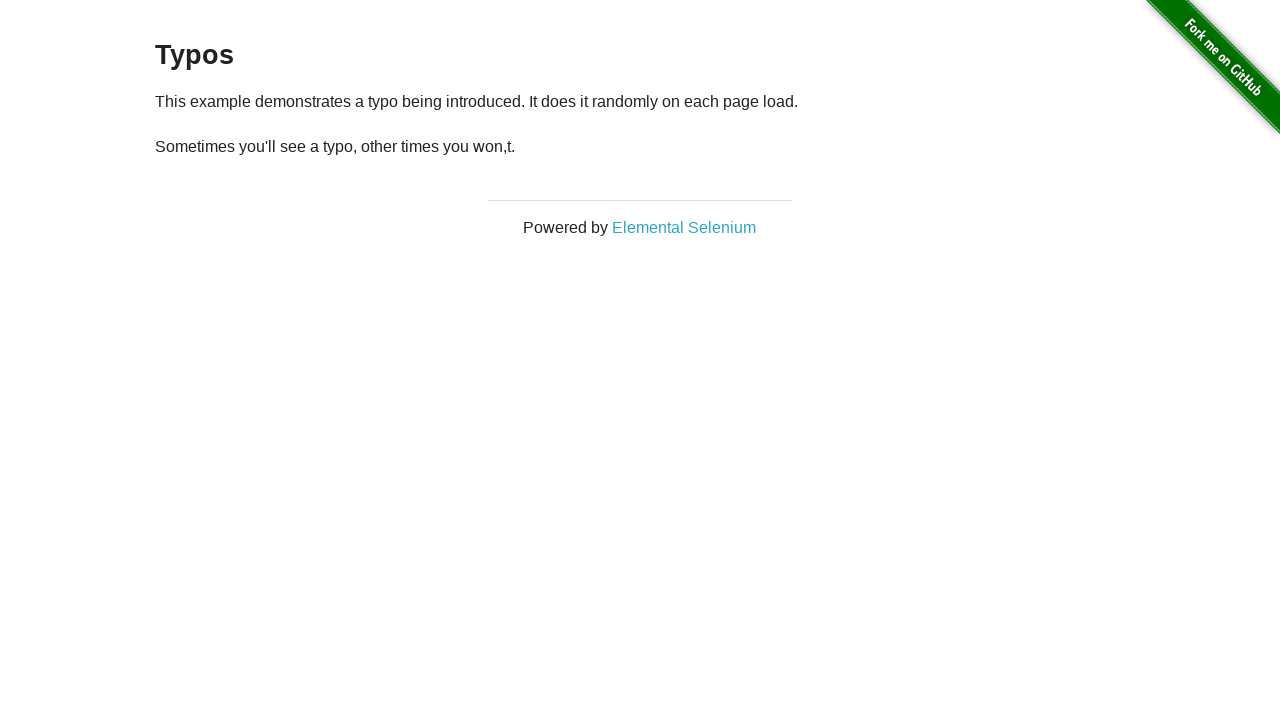

Verified that 2 windows are open in the context
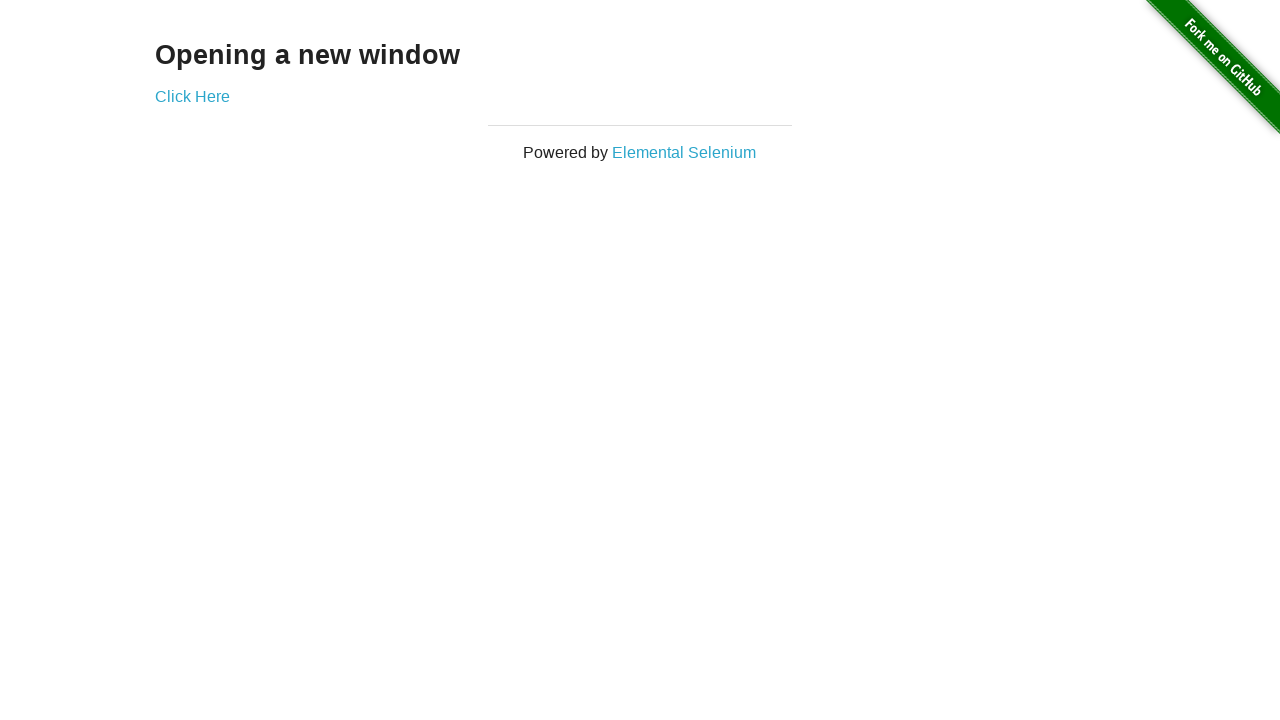

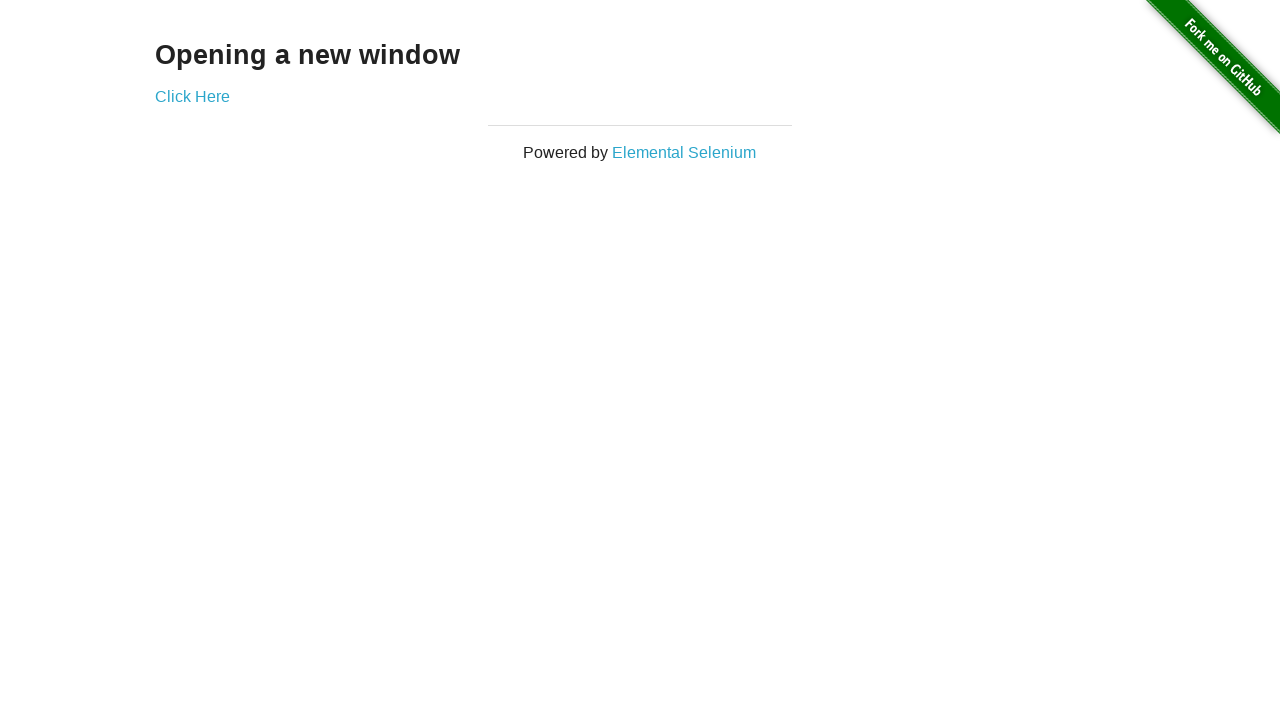